Tests branding elements on PayTR website by checking for logo, brand colors, company info, and copyright information.

Starting URL: https://www.paytr.com

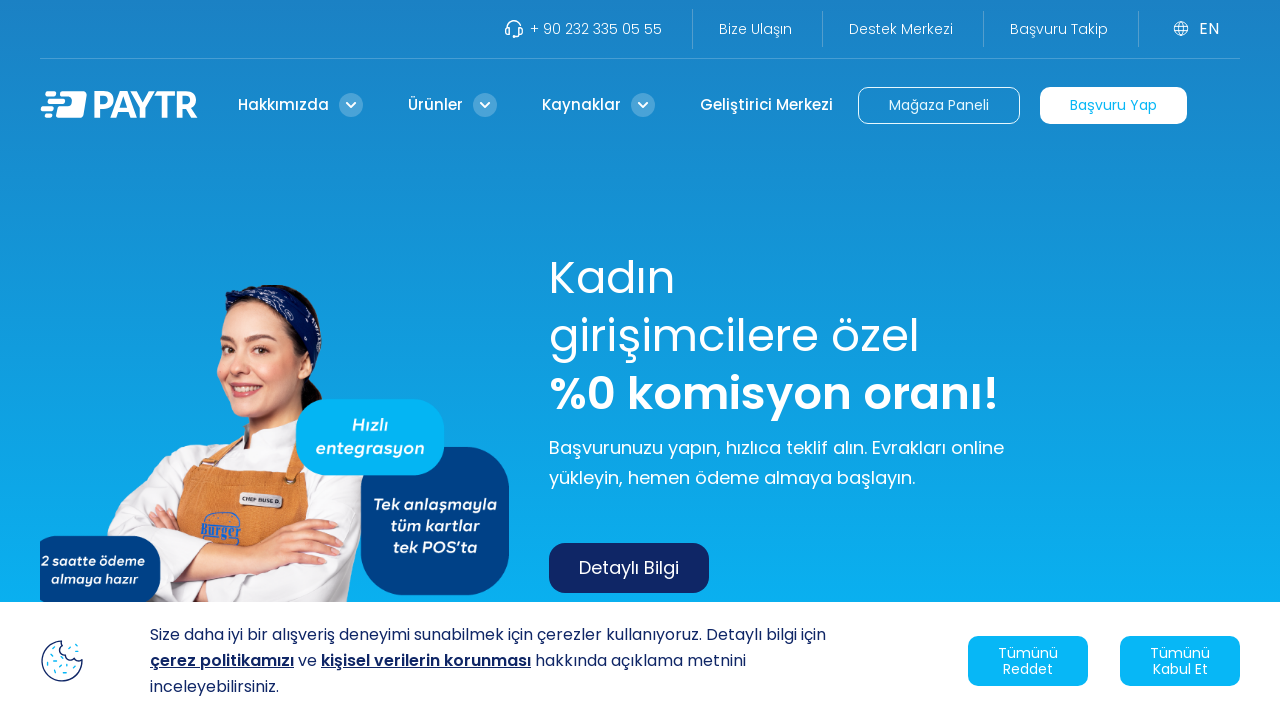

Waited for page to load with networkidle state
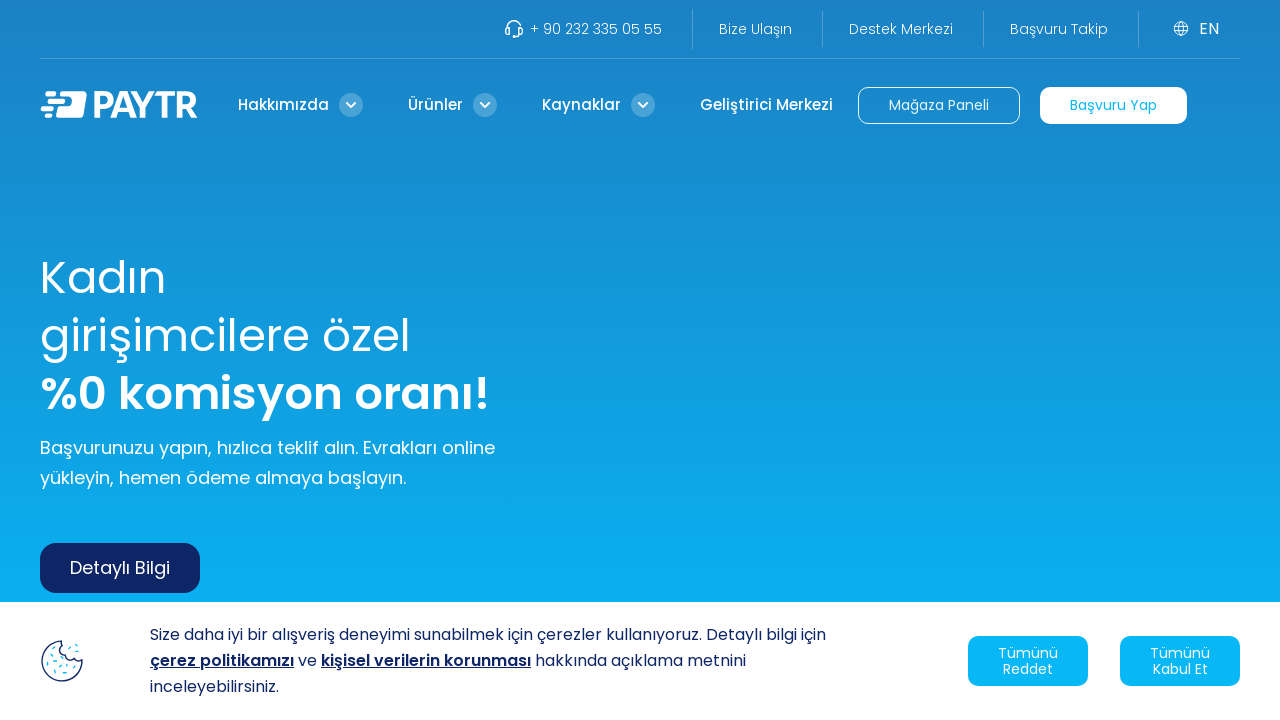

Retrieved page content for branding element analysis
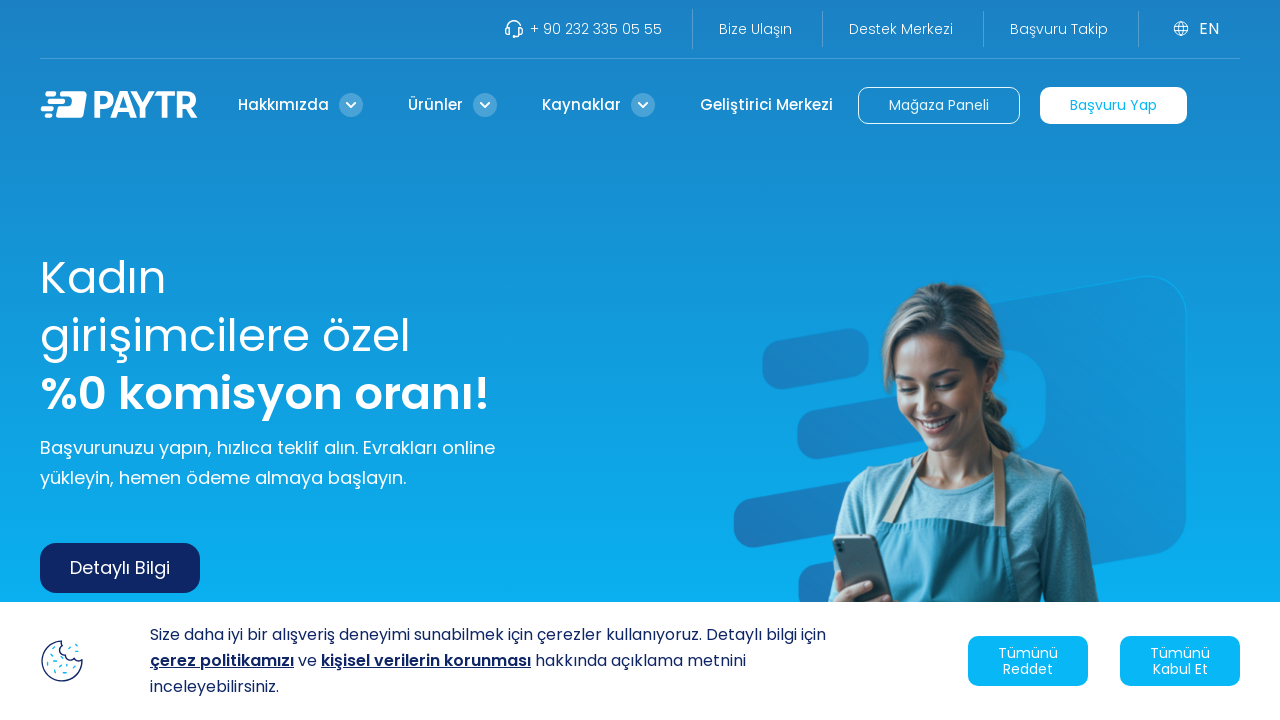

Checked for logo element in page content
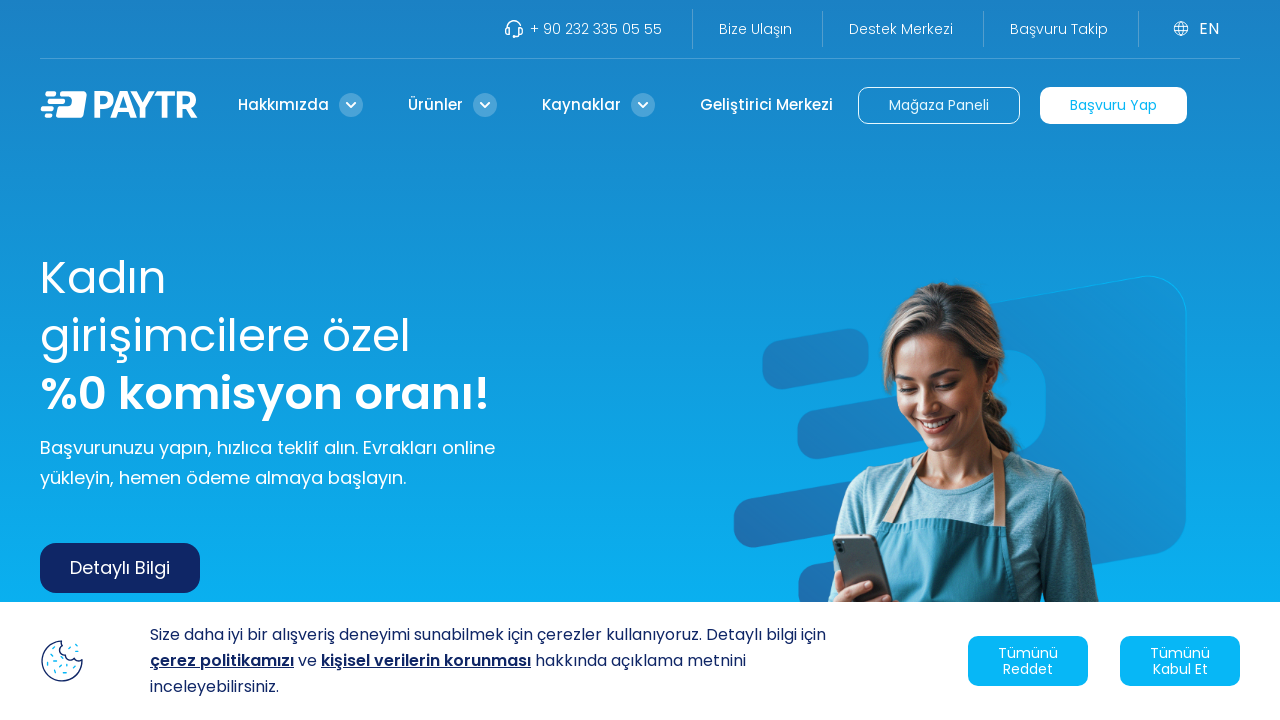

Checked for brand colors in page content
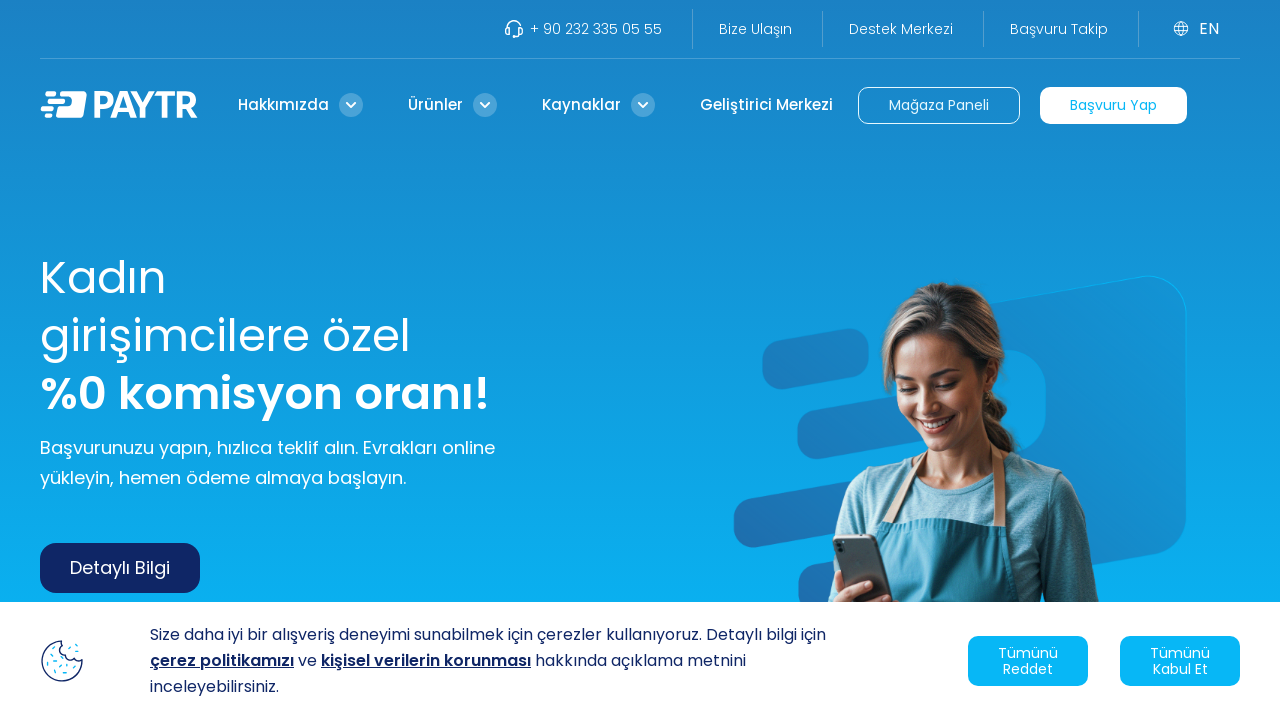

Checked for company information in page content
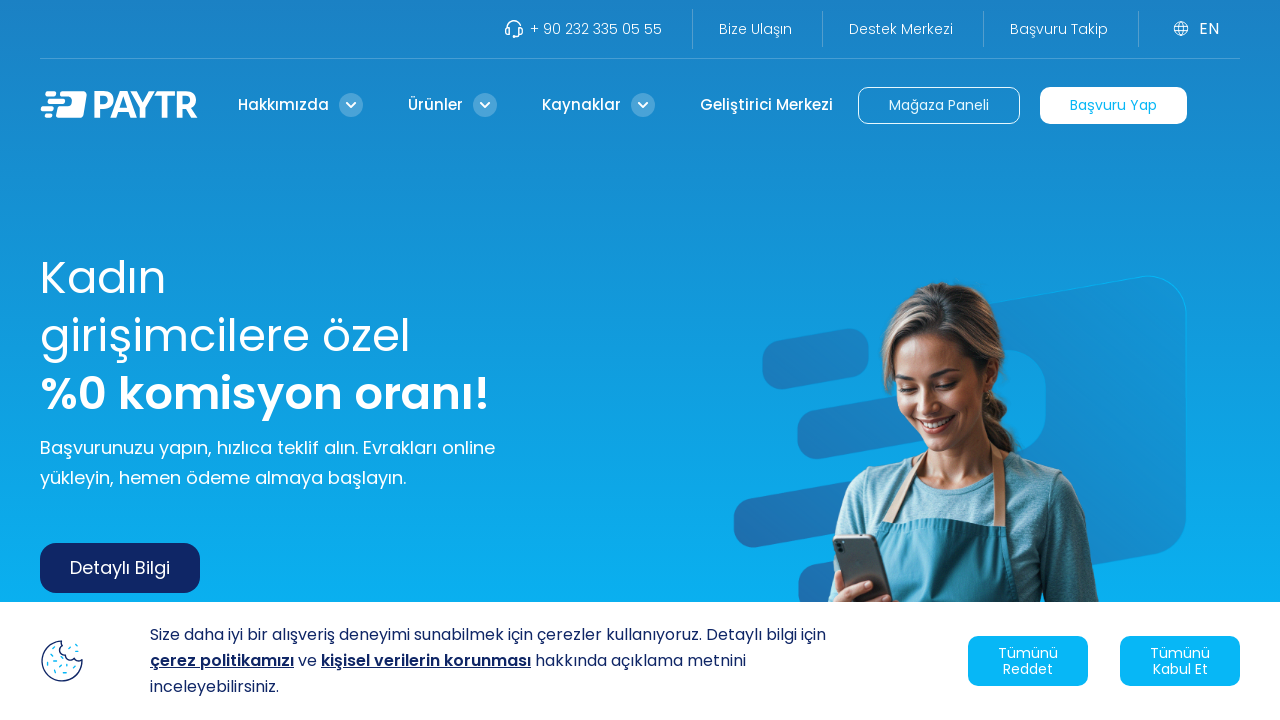

Checked for copyright information in page content
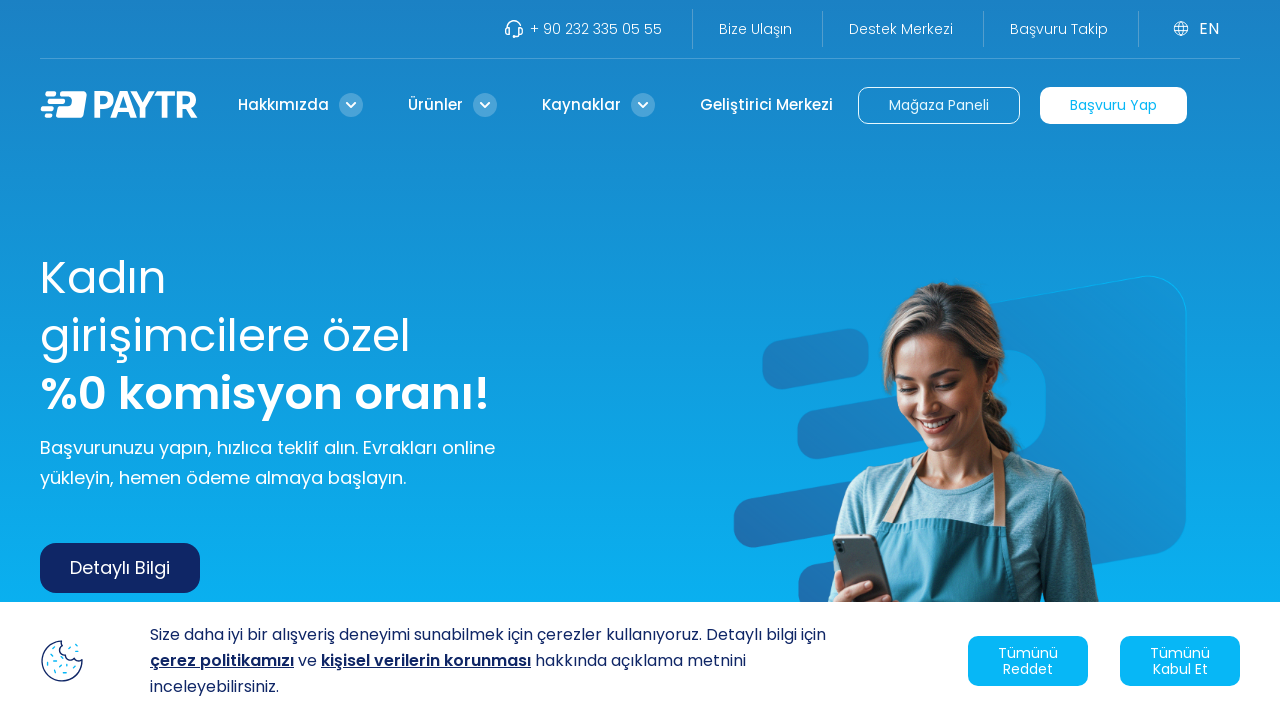

Printed branding elements verification results - Logo: True, Brand colors: True, Company info: True, Copyright: True
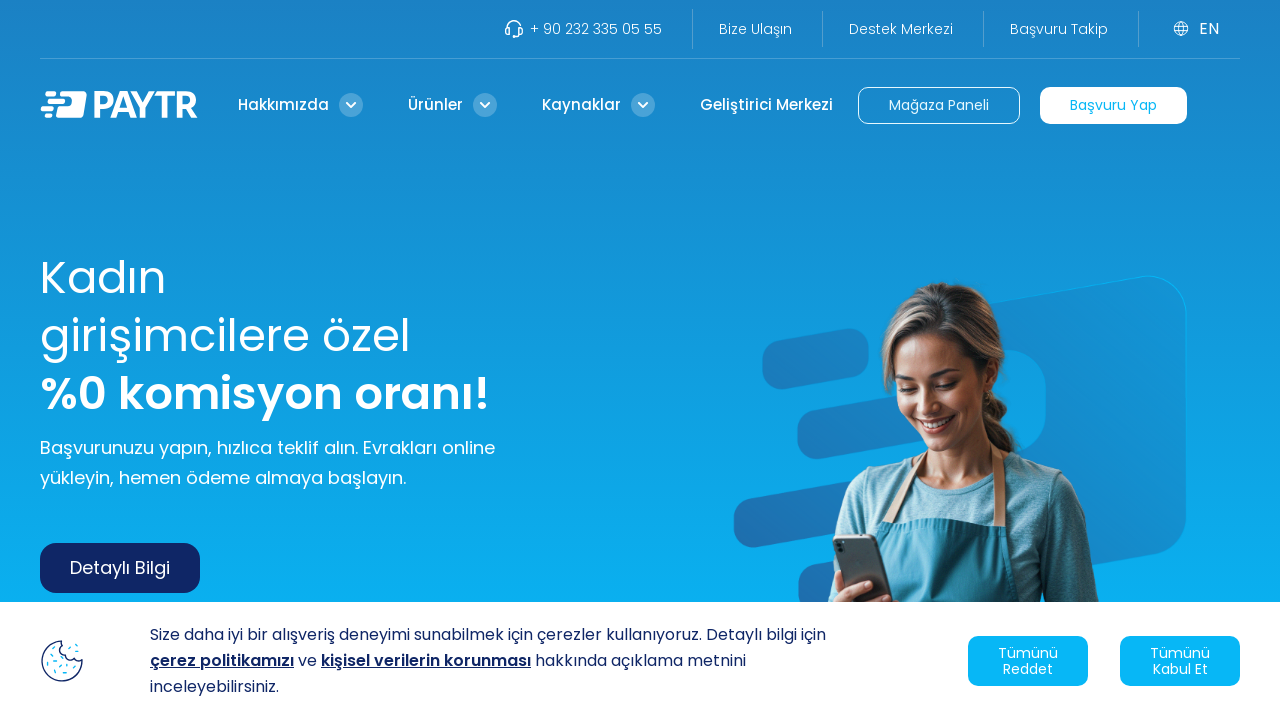

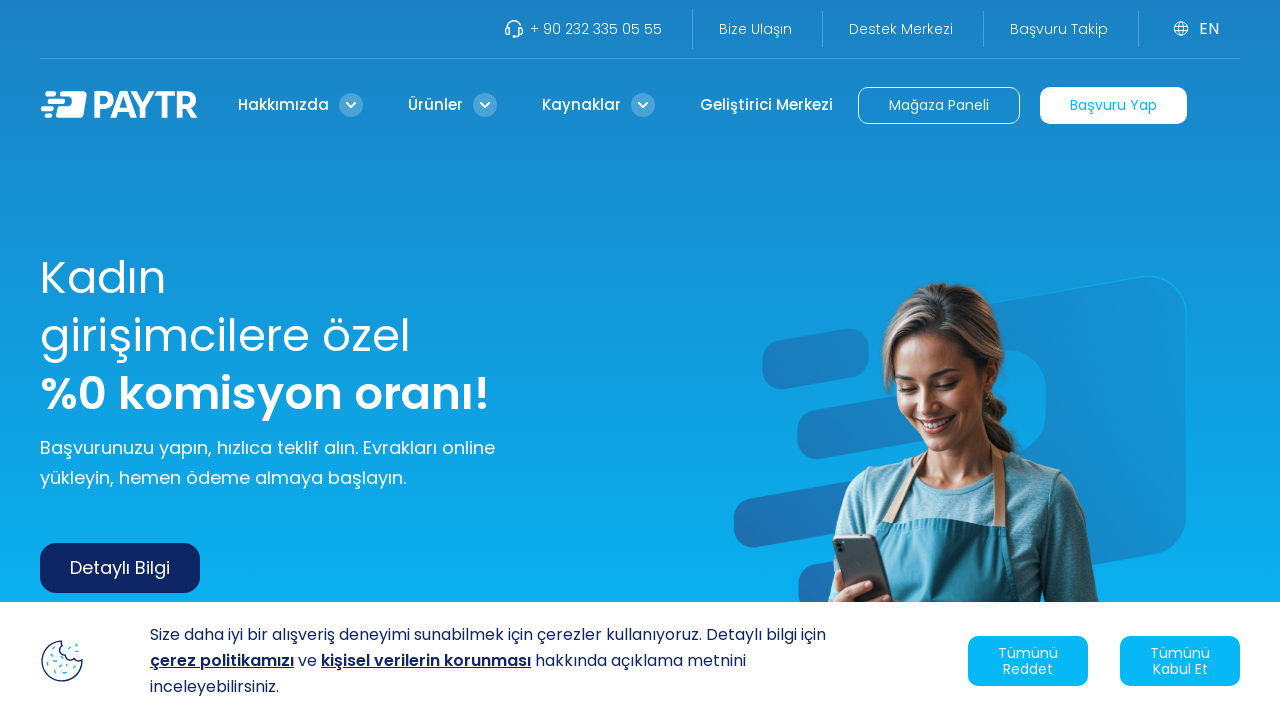